Tests window handling functionality by clicking a link that opens a new window, then iterating through all windows to get their titles

Starting URL: https://www.w3schools.com/jsref/met_win_open.asp

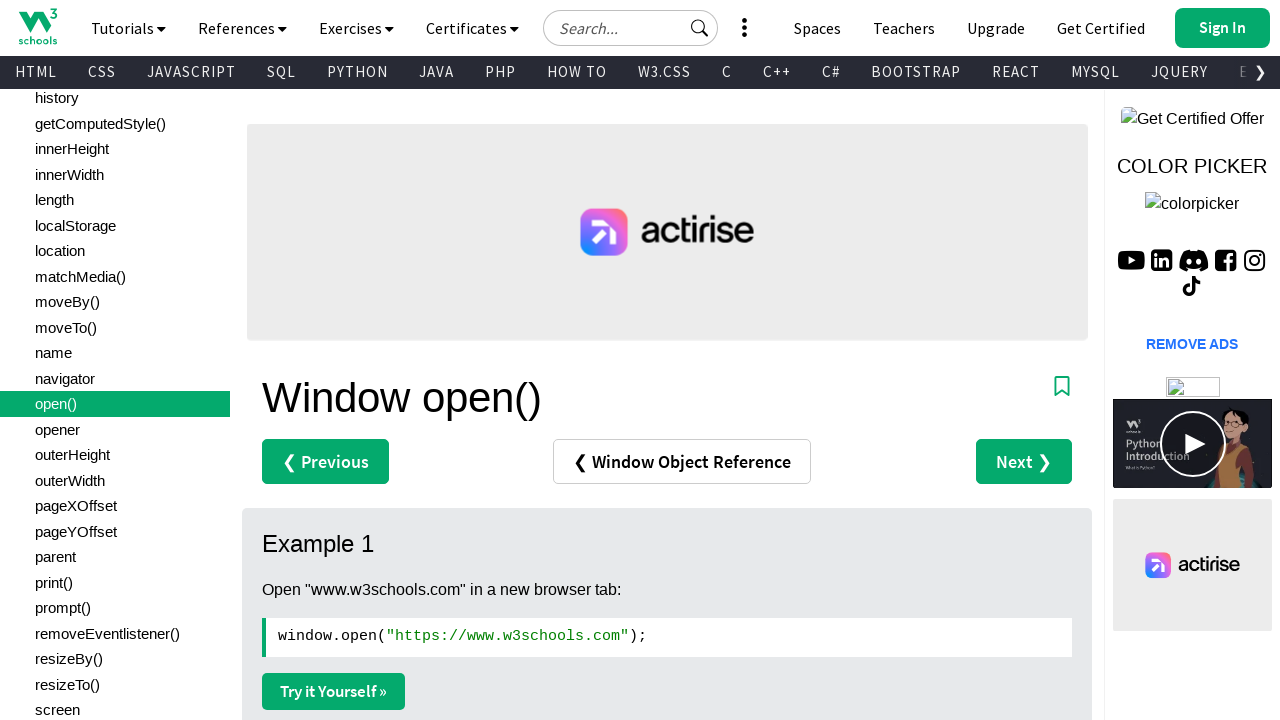

Clicked 'Try it Yourself »' link to open new window at (334, 691) on text=Try it Yourself »
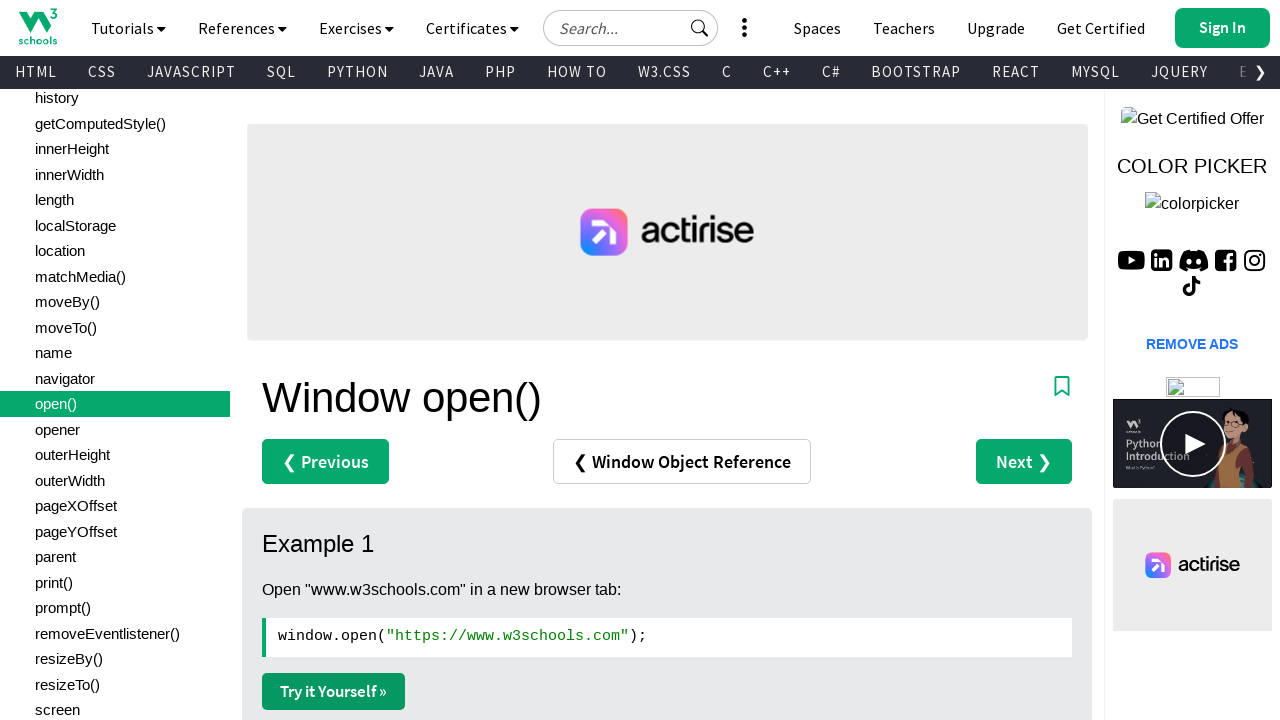

Waited 1000ms for new window to open
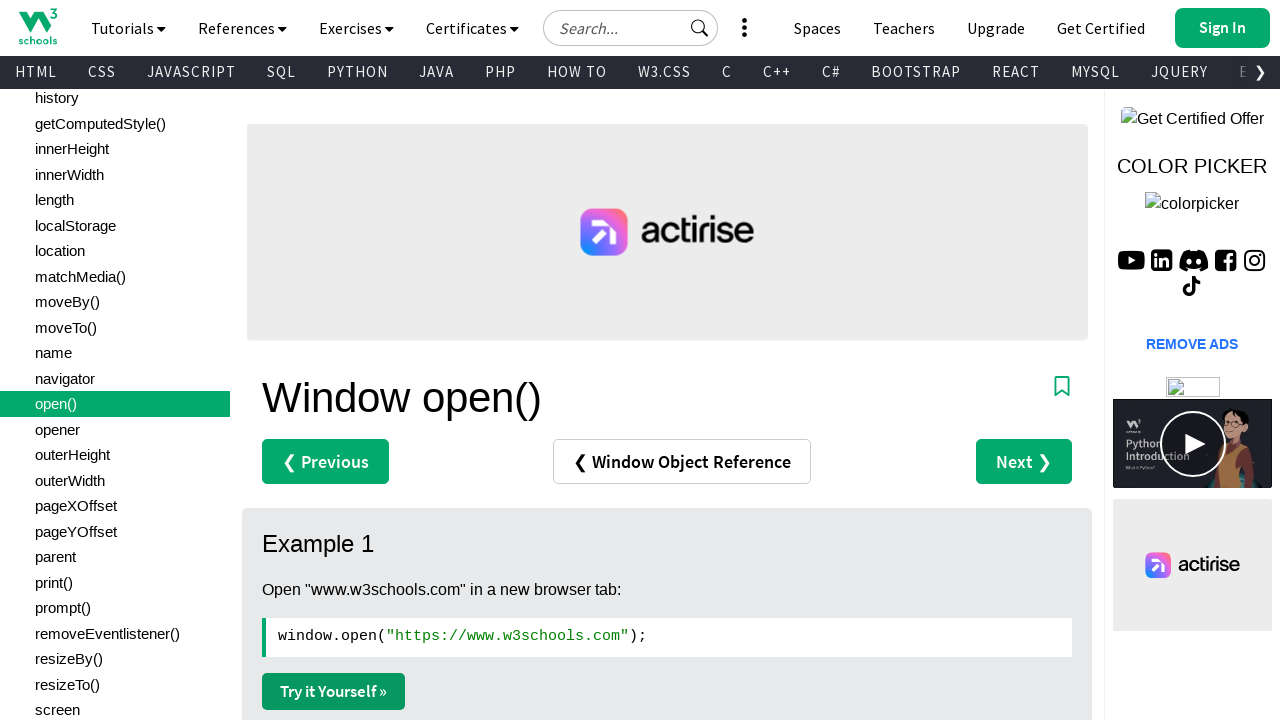

Retrieved all pages/windows from context
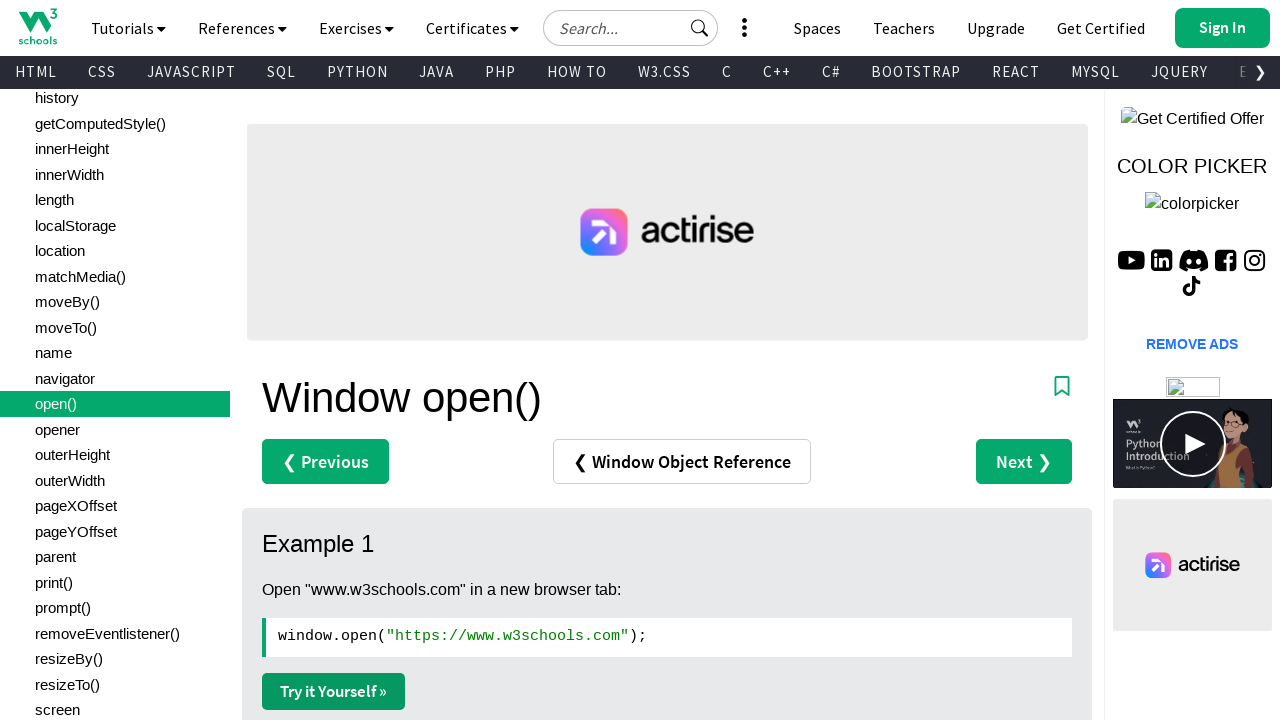

Brought window to front
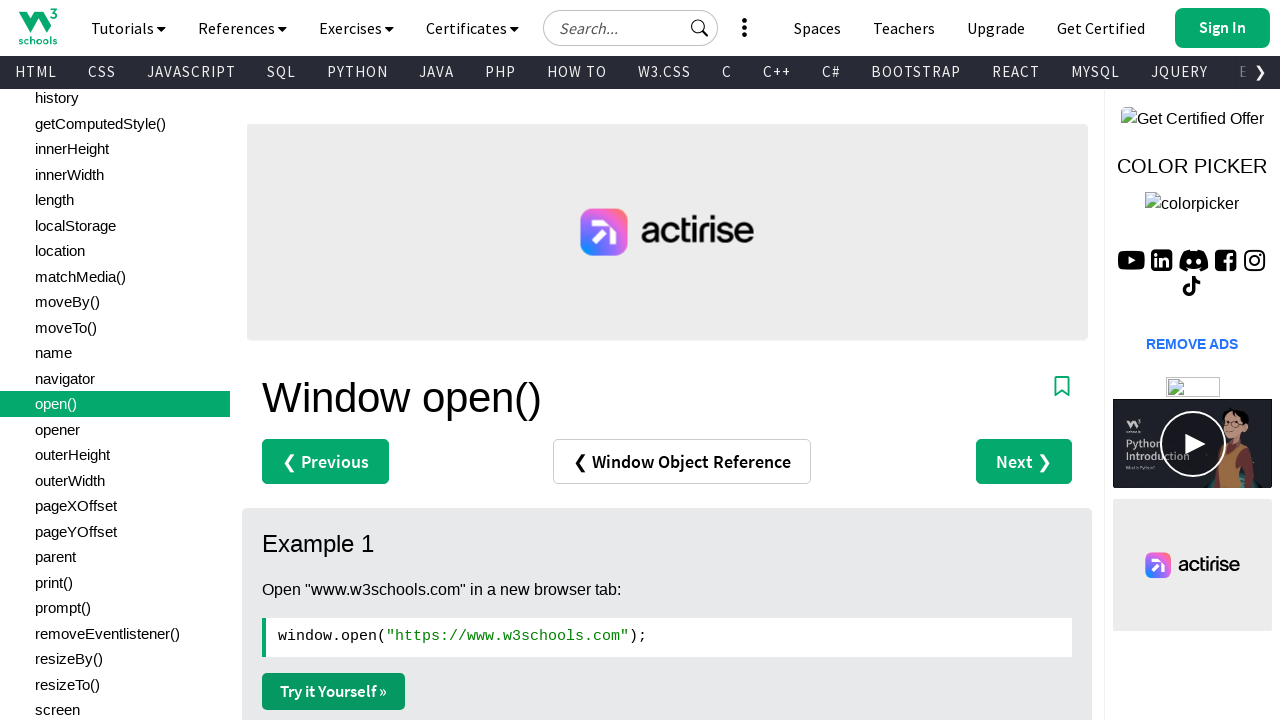

Retrieved window title: Window open() Method
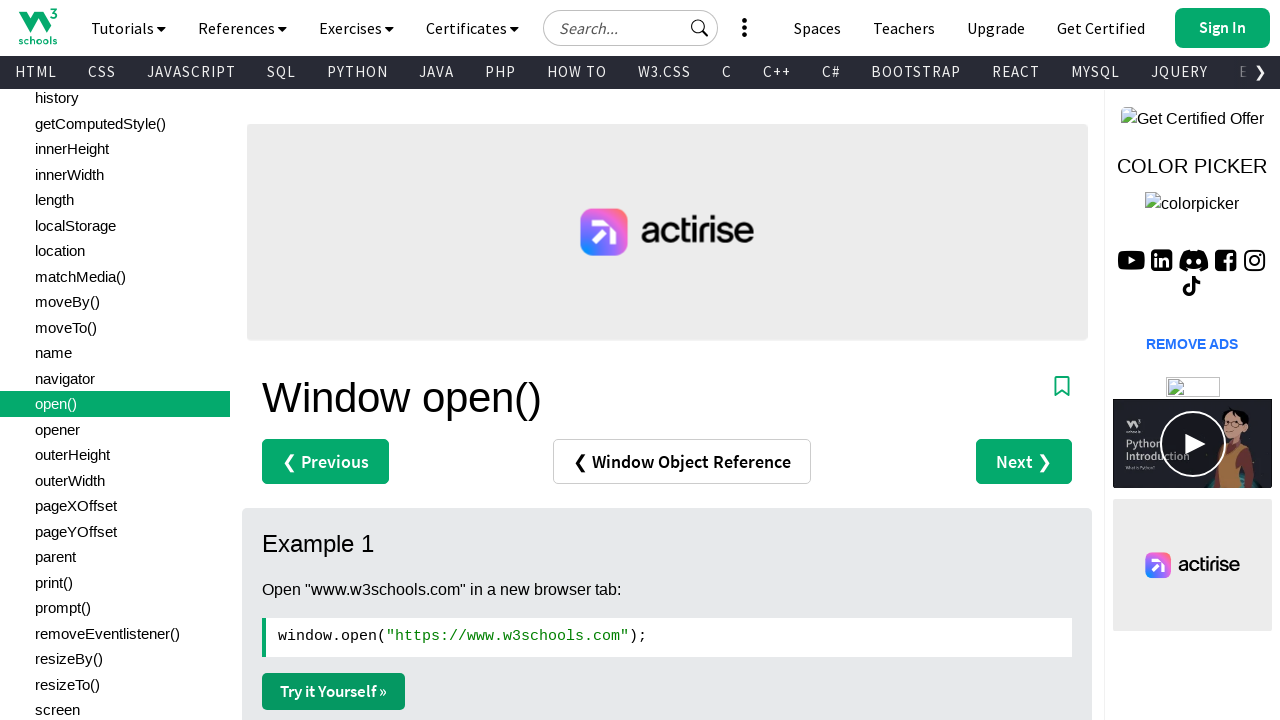

Brought window to front
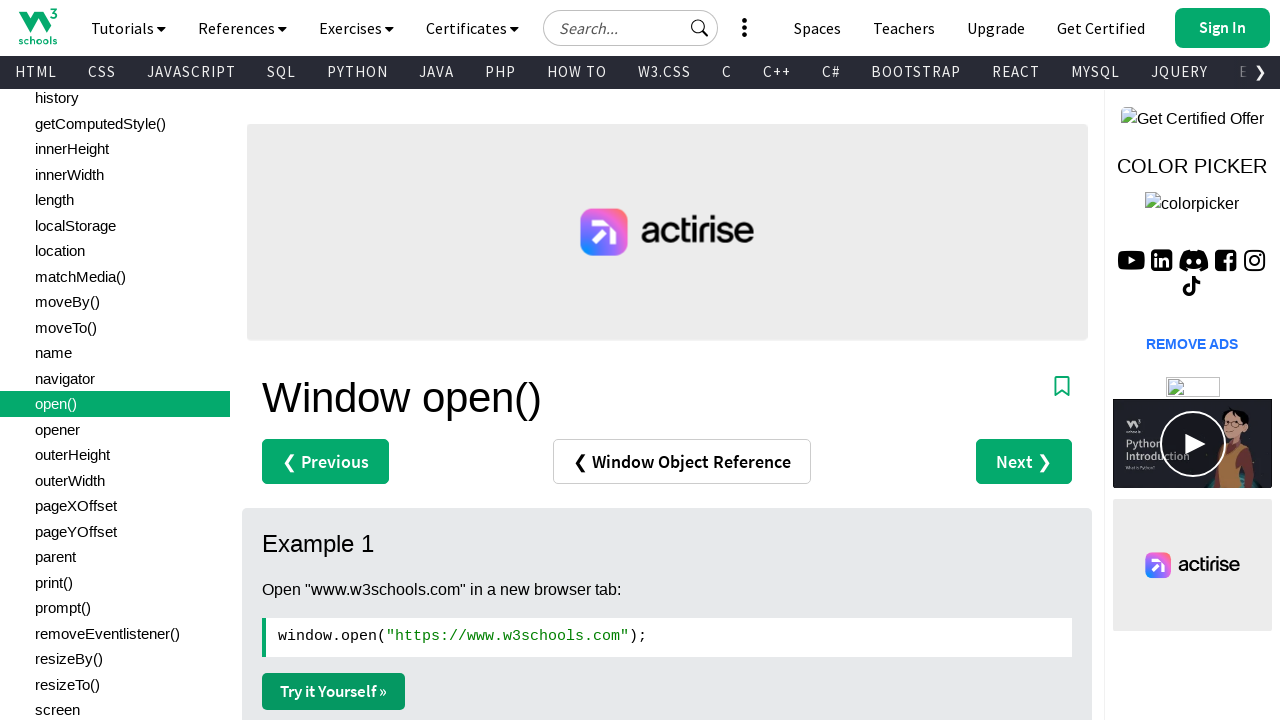

Retrieved window title: W3Schools Tryit Editor
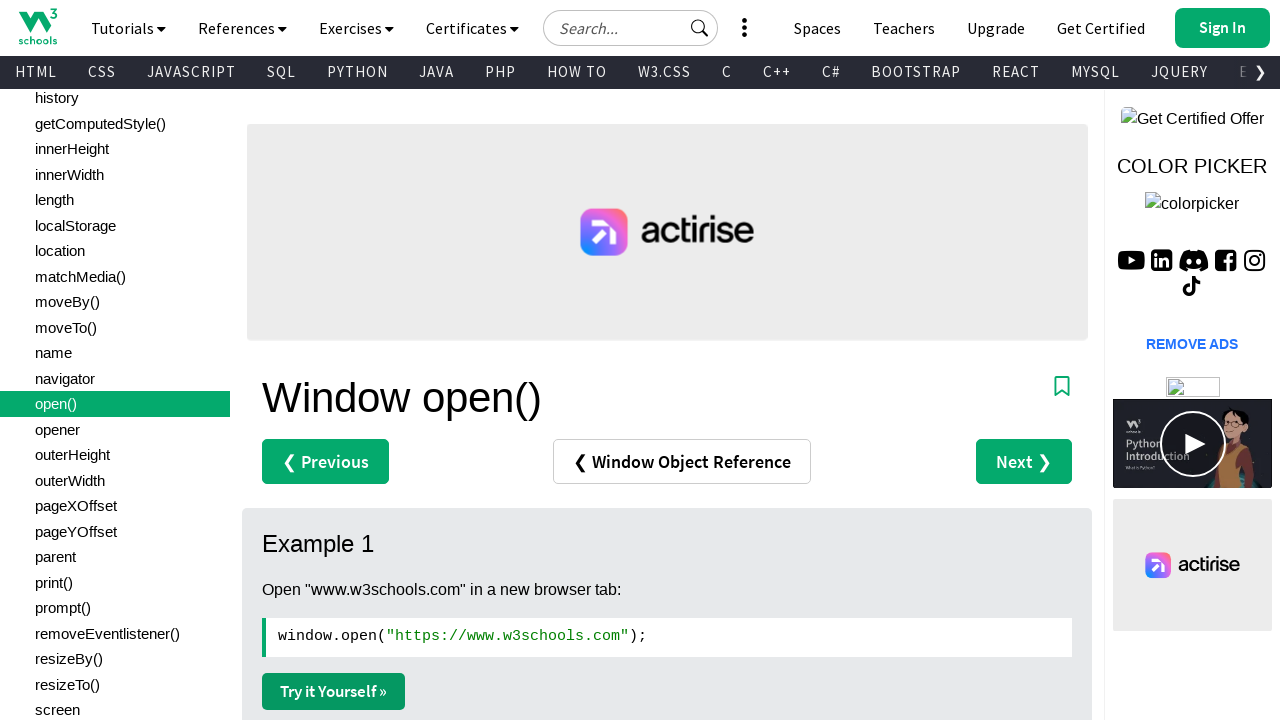

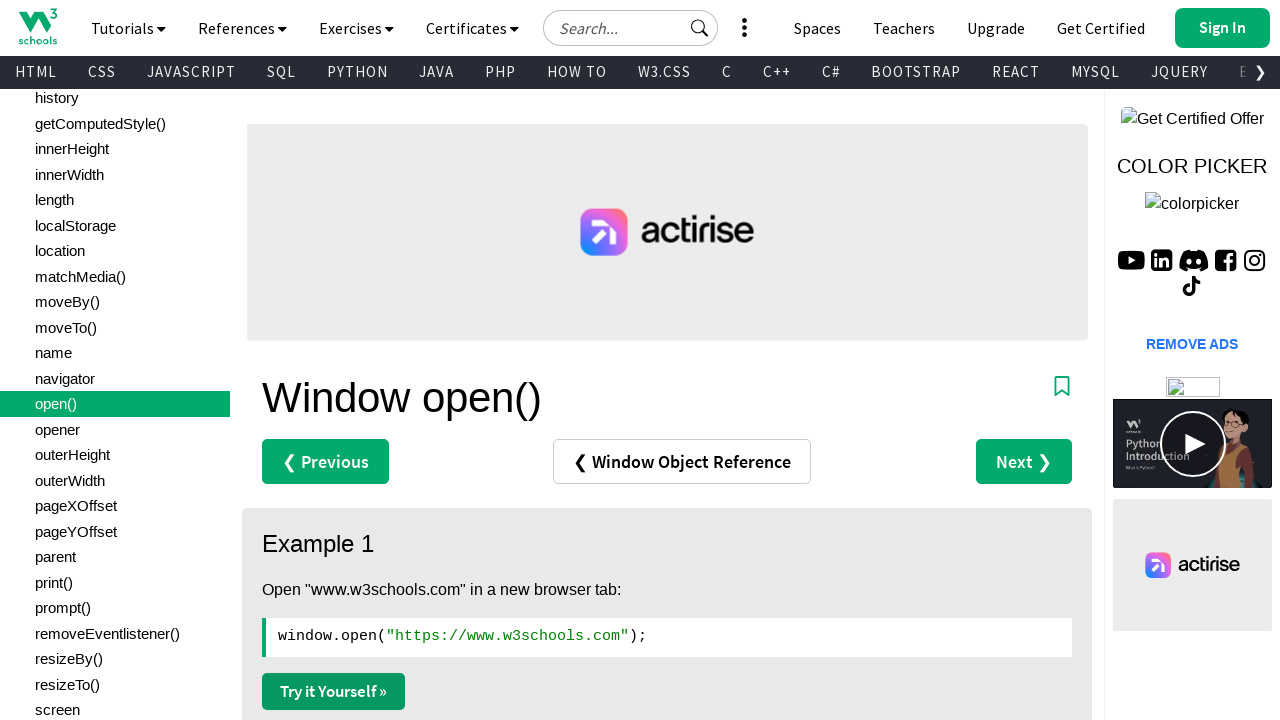